Tests that the Helion website title contains the word "Helion"

Starting URL: http://helion.pl

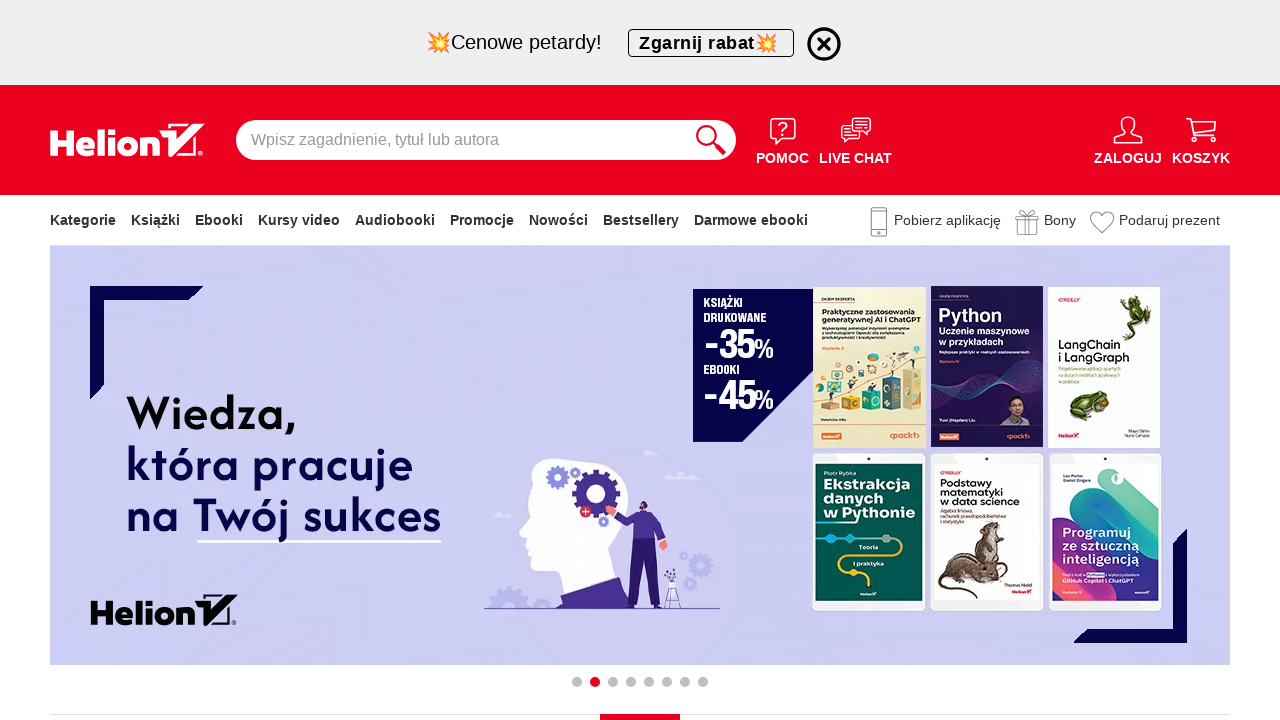

Navigated to http://helion.pl
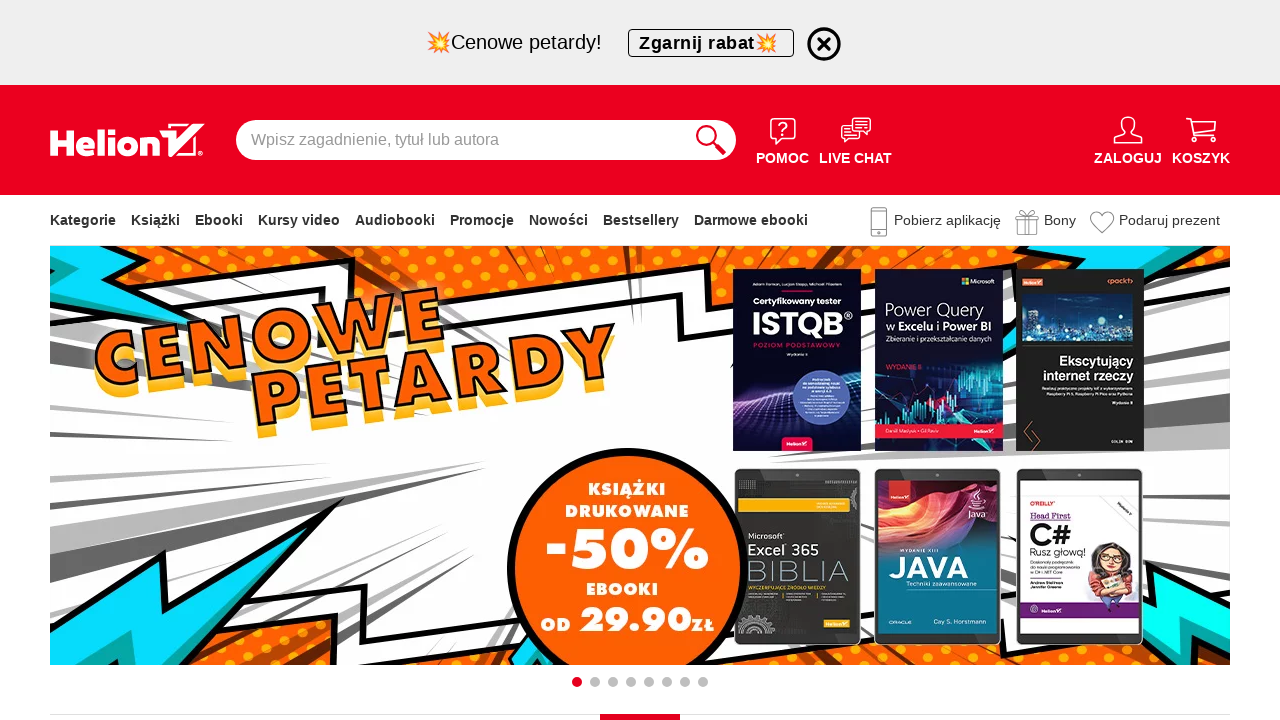

Verified page title contains 'Helion'
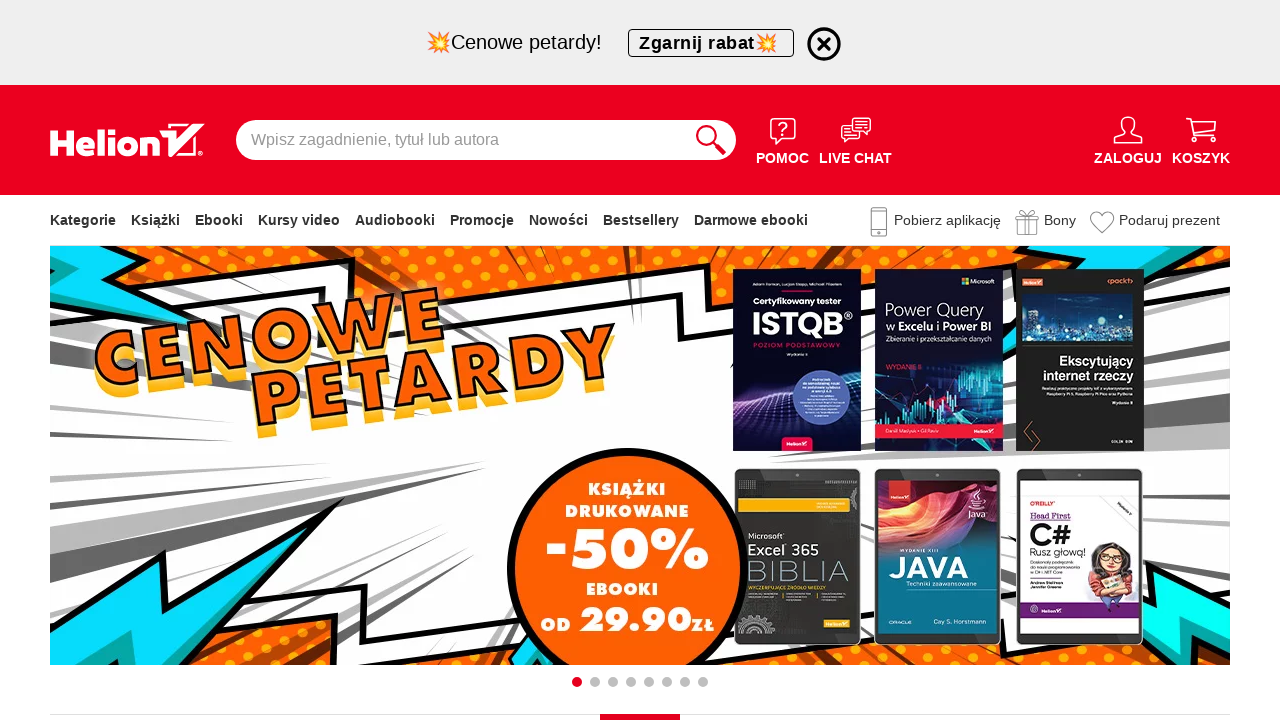

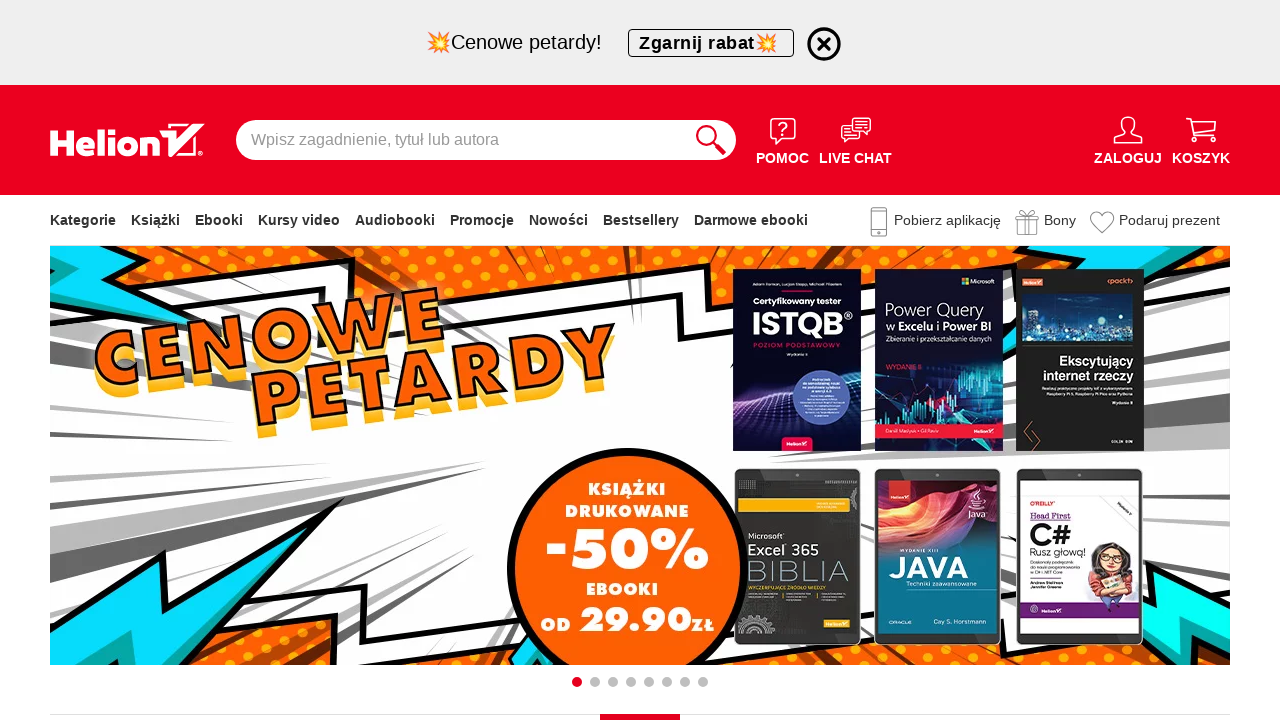